Analyzes interactive elements on the ROIGPT website including navigation menu, buttons/CTAs, and form elements by hovering over them and scrolling to them.

Starting URL: https://roigpt.com

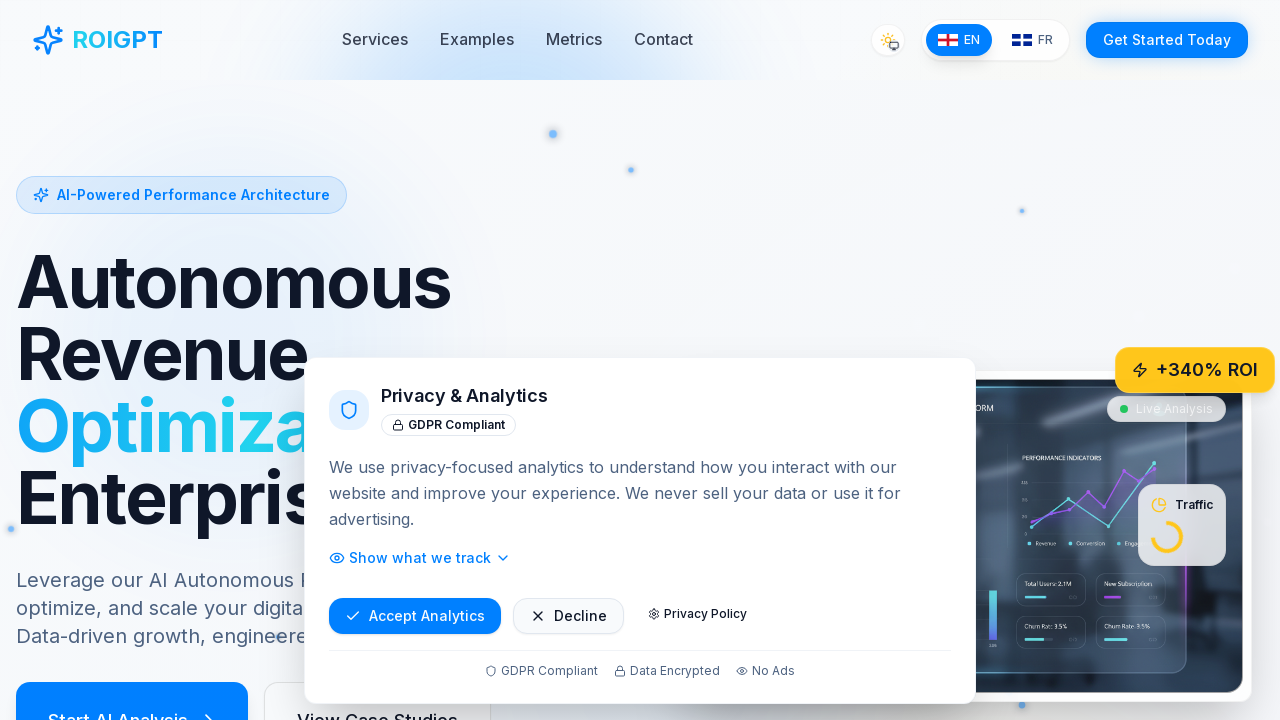

Set desktop viewport size to 1280x720
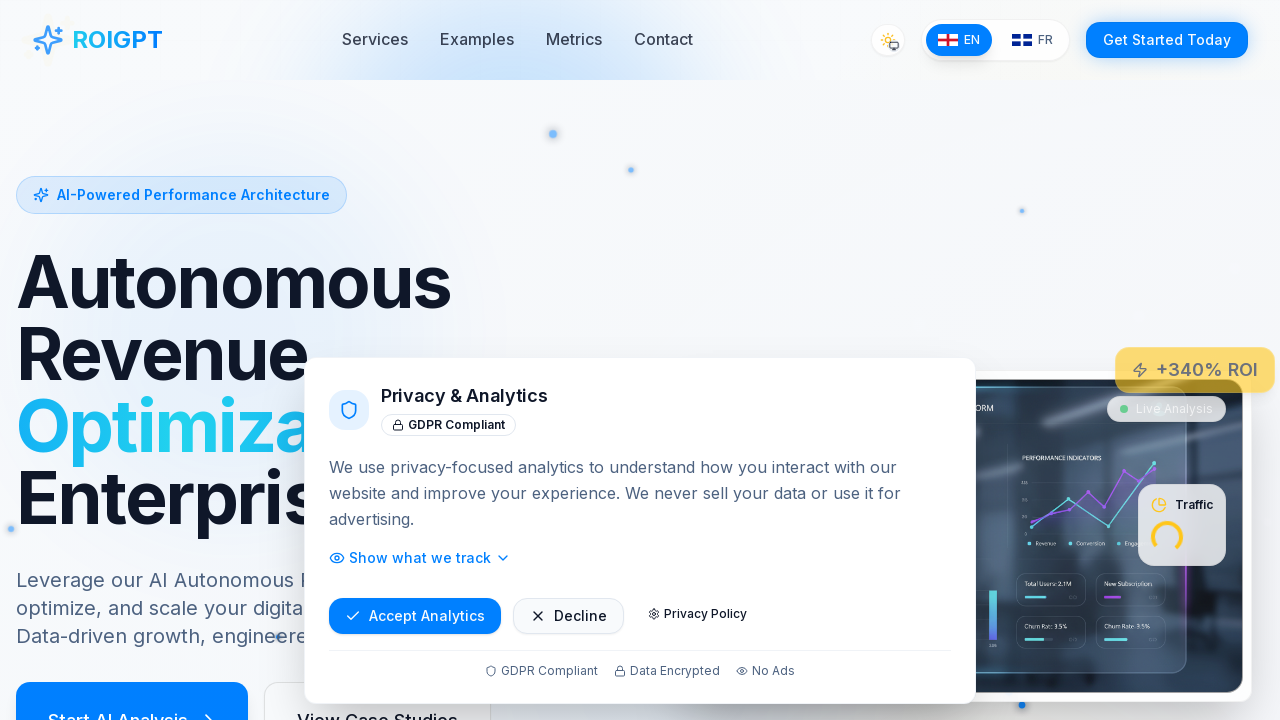

Waited for page to load with networkidle state
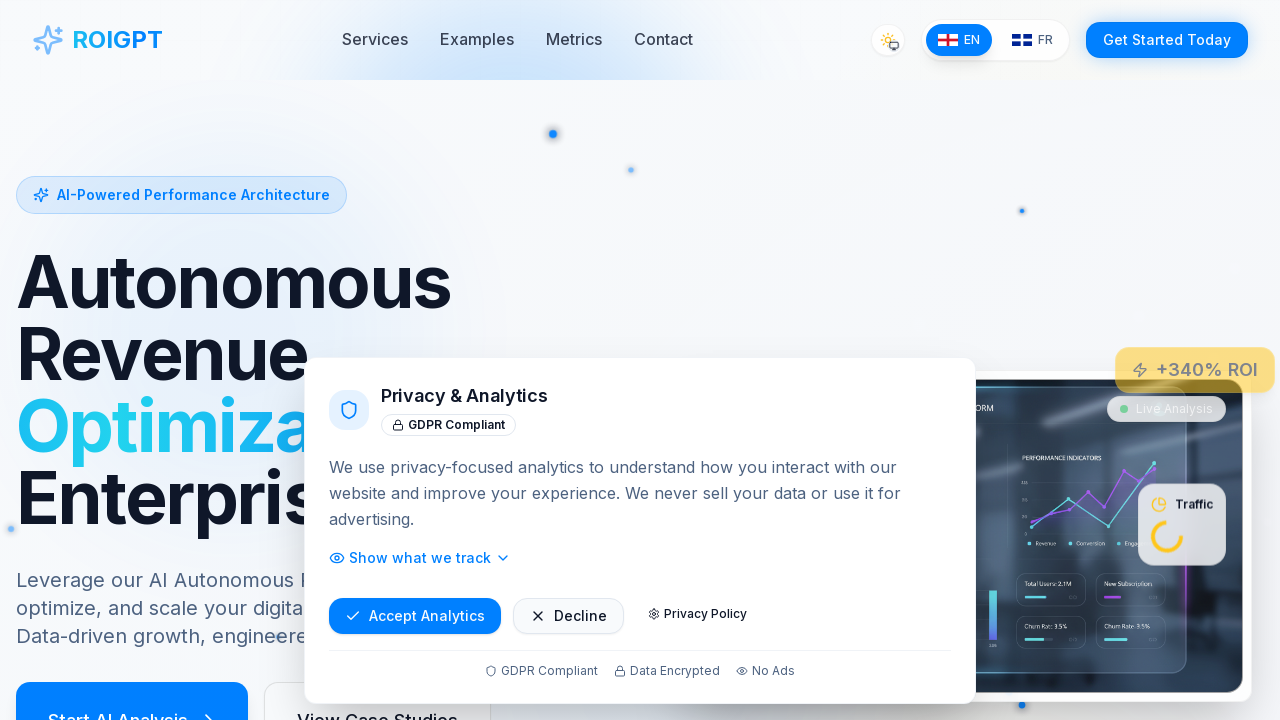

Located navigation menu elements
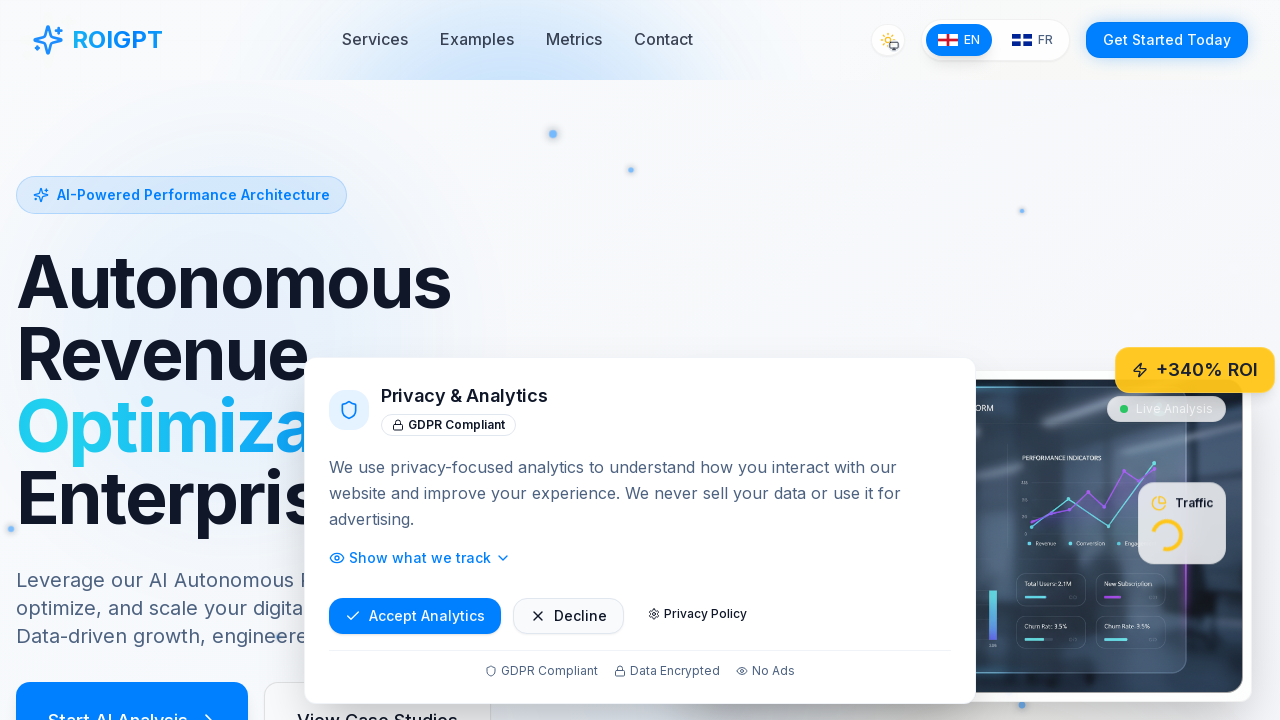

Hovered over first navigation menu element at (640, 40) on nav, header, [role='navigation'] >> nth=0
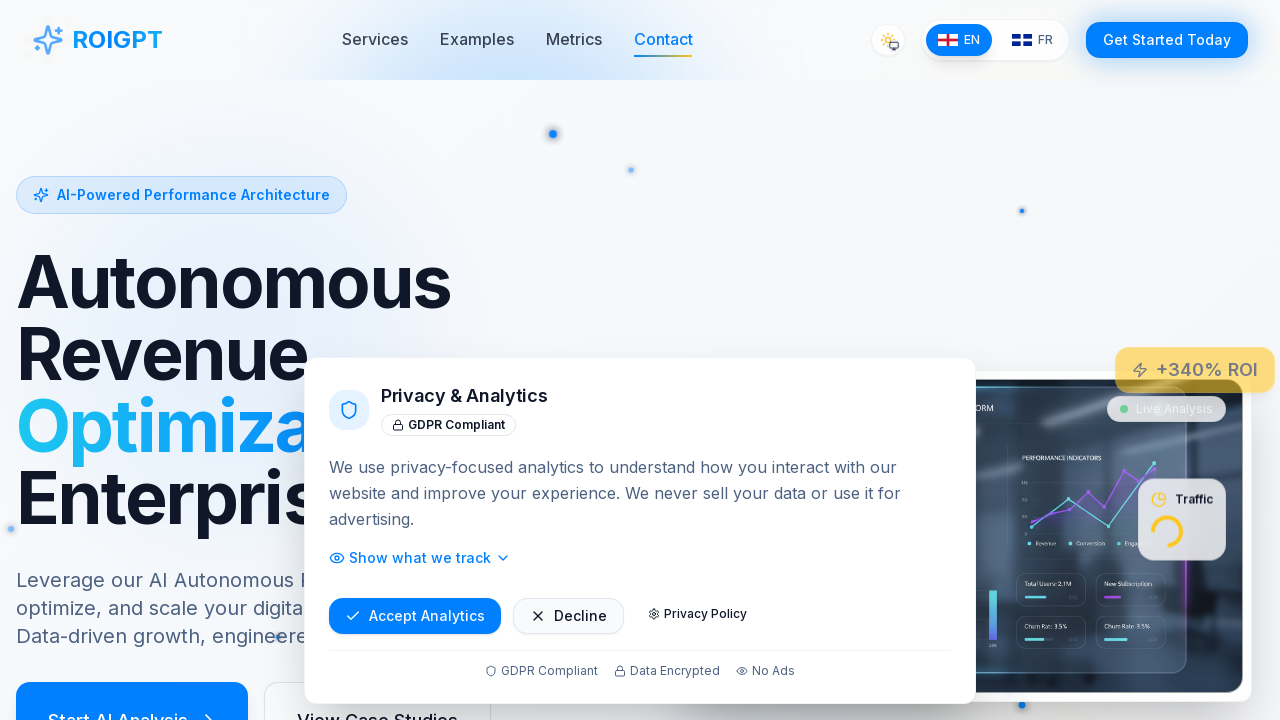

Waited 500ms for navigation hover effects
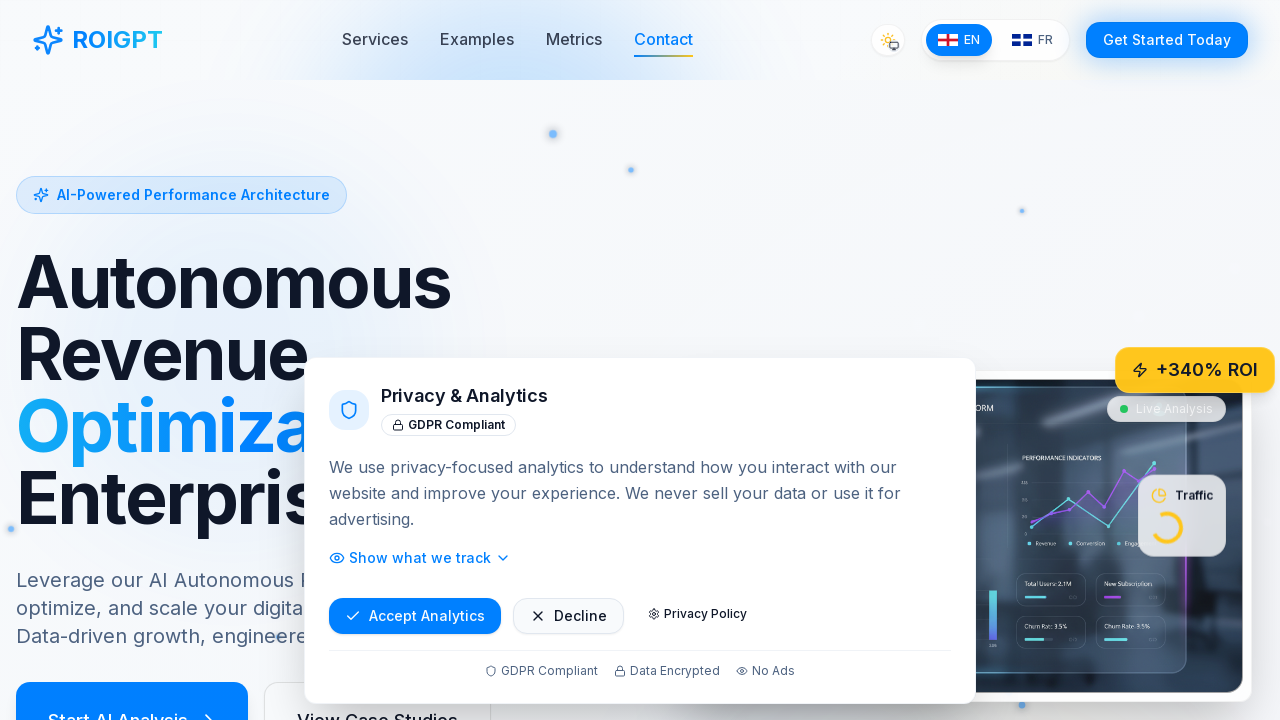

Located button and CTA elements
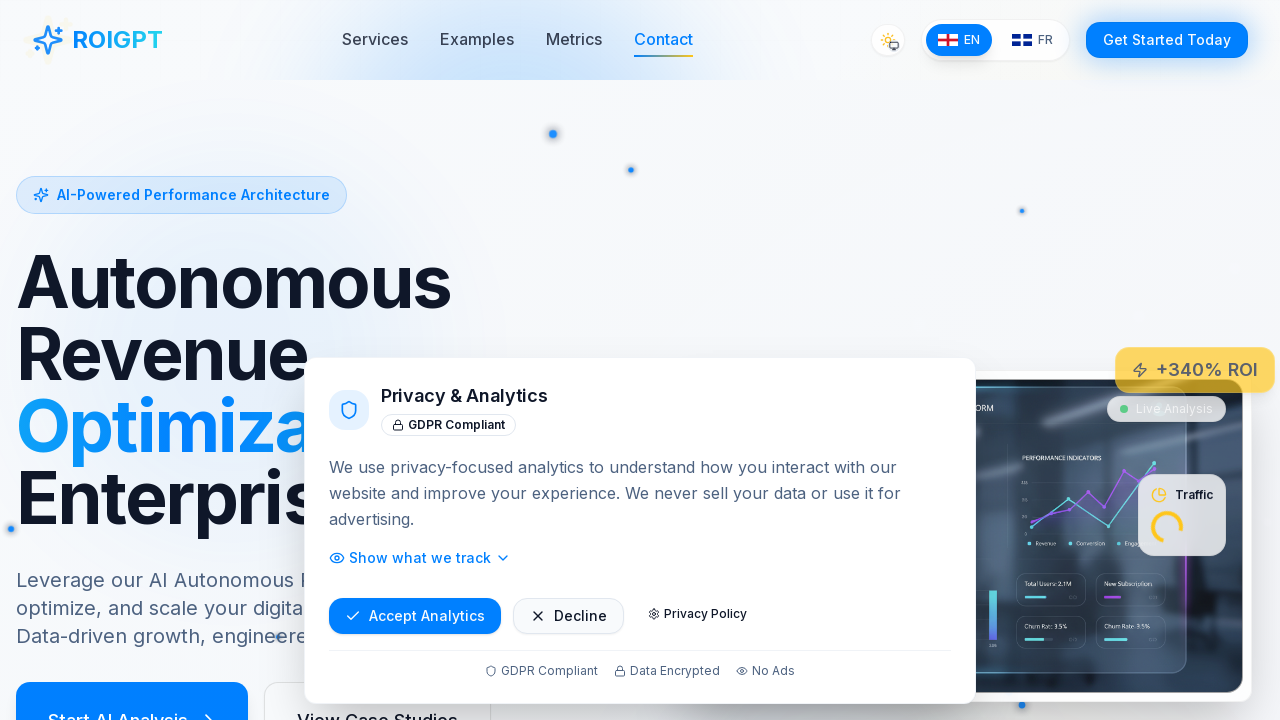

Hovered over first button/CTA element at (888, 40) on button, [role='button'], .cta, .btn >> nth=0
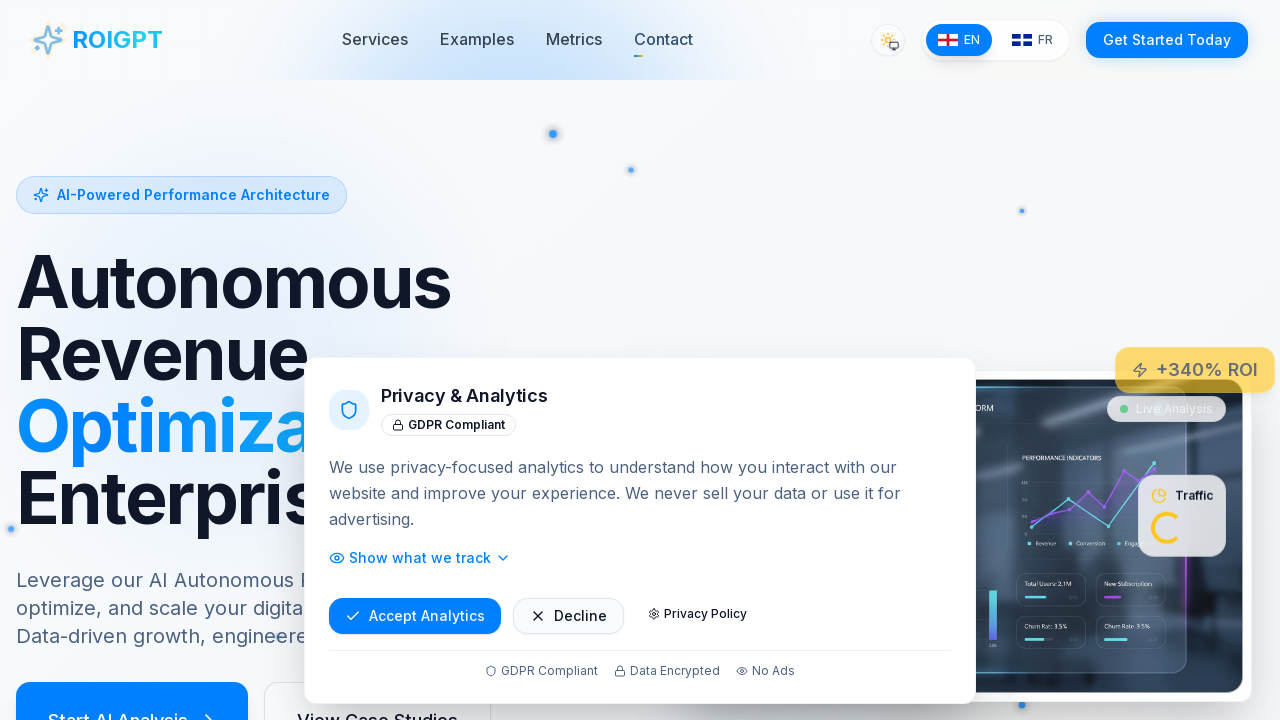

Waited 500ms for button hover effects
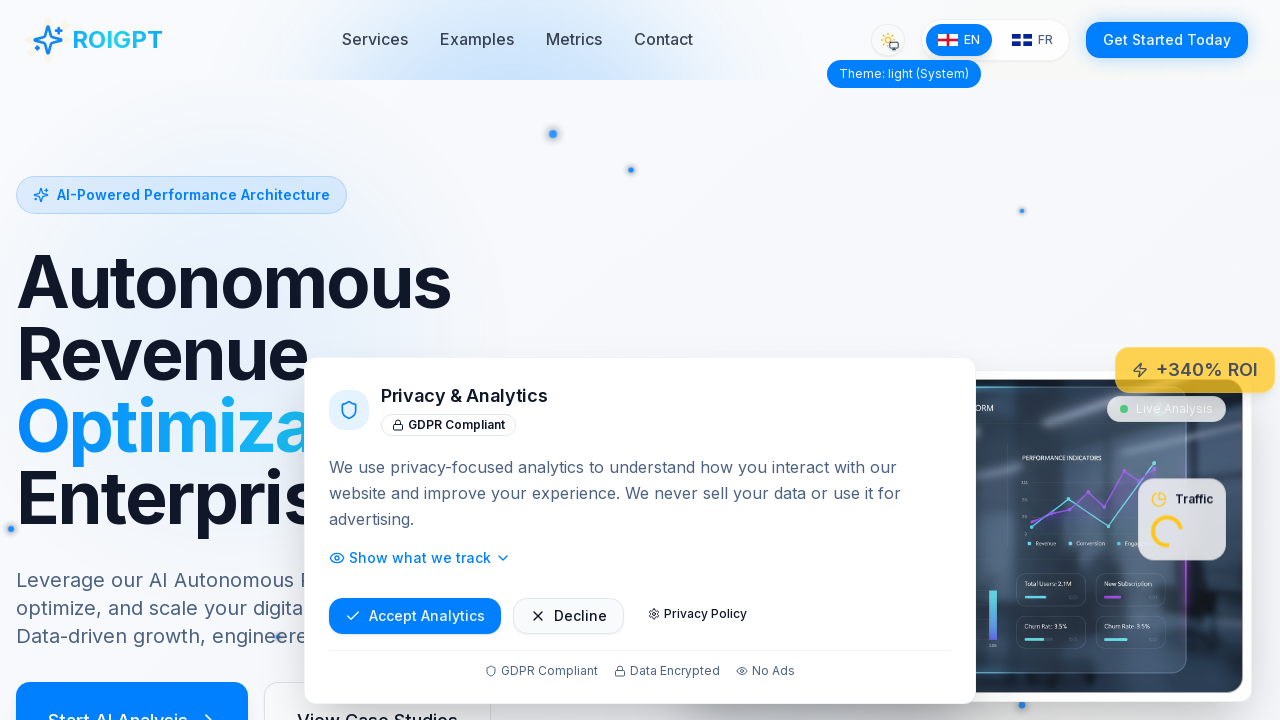

Located form elements
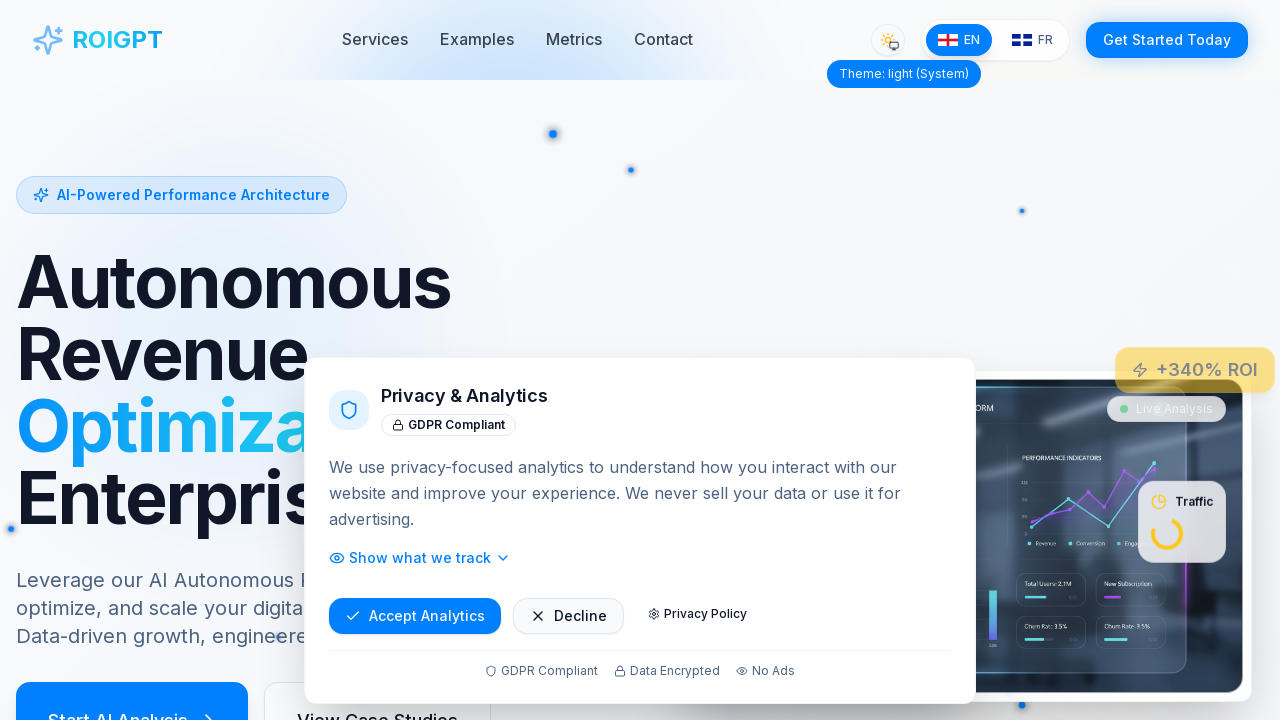

Scrolled first form element into view
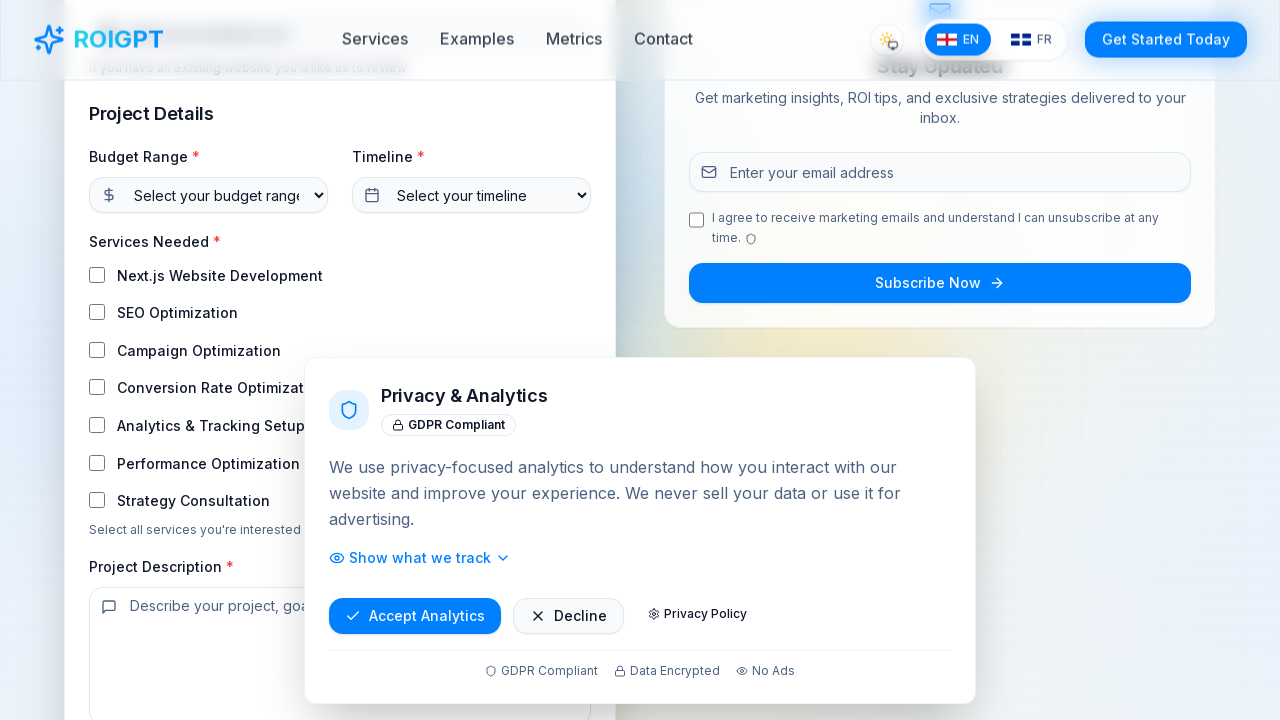

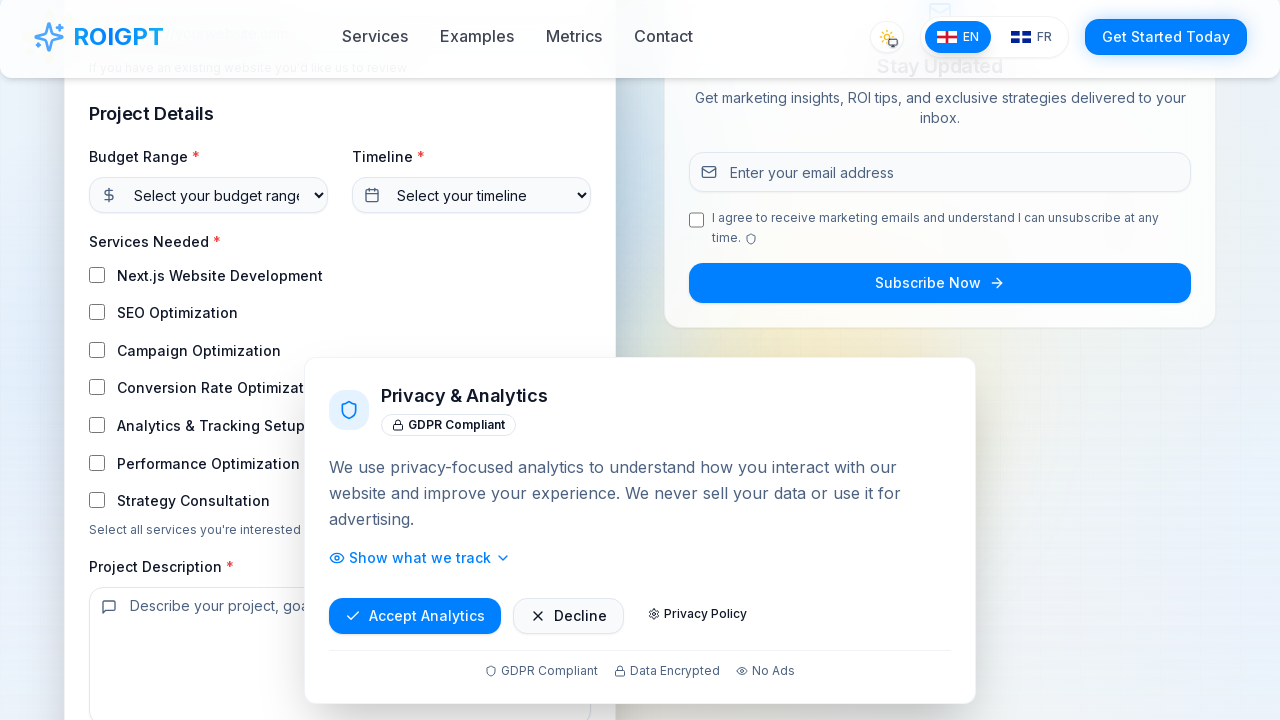